Navigates to the Automation Practice page and verifies that footer links are present and visible on the page

Starting URL: https://rahulshettyacademy.com/AutomationPractice/

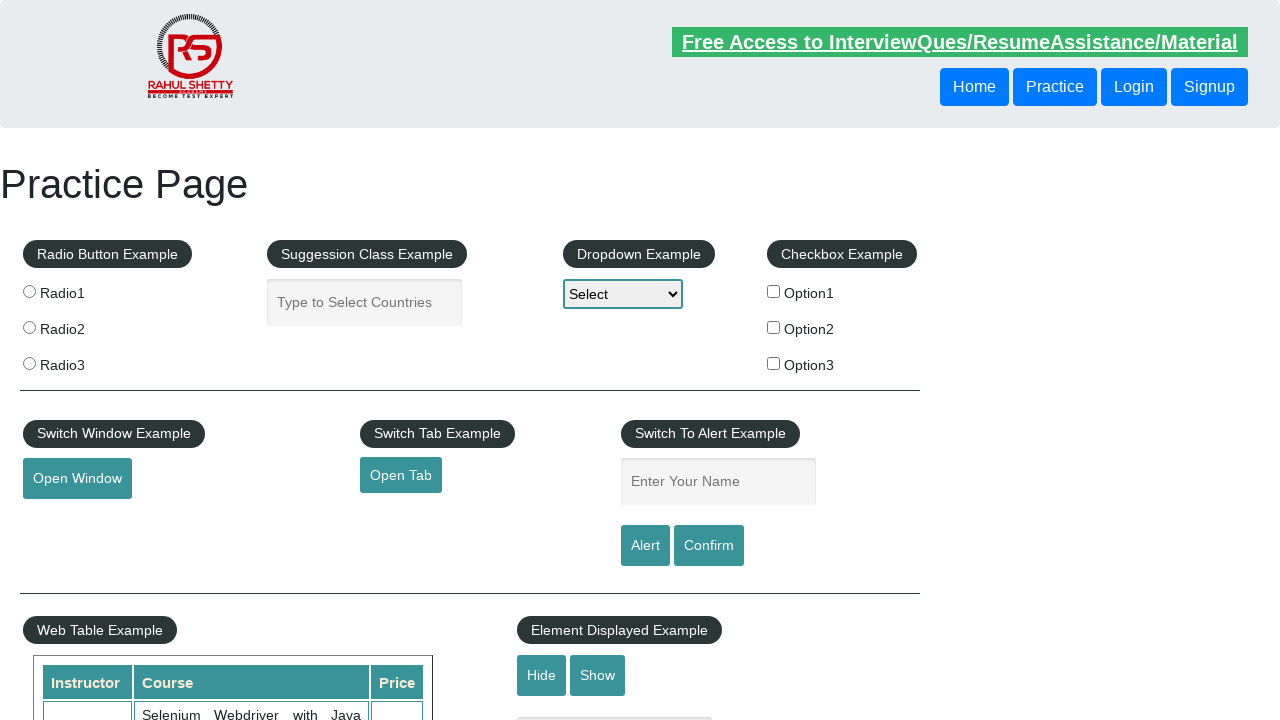

Waited for footer links to load
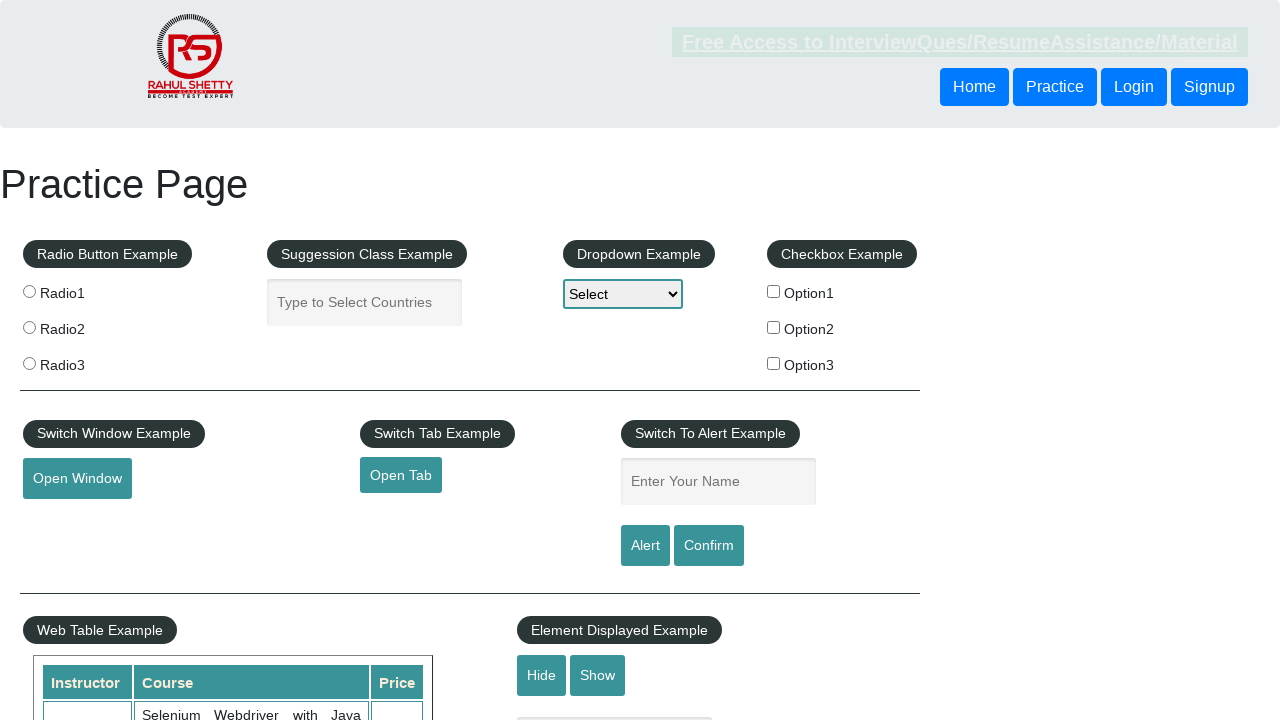

Located all footer links on the page
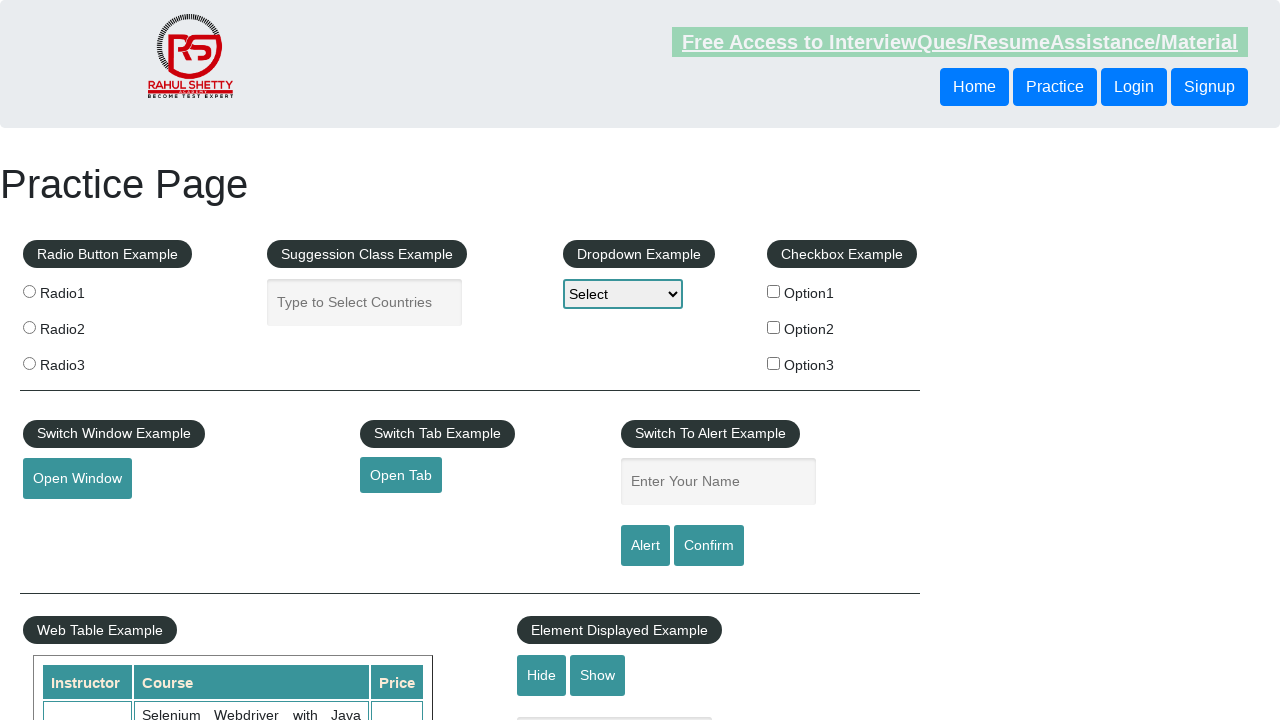

Verified that footer links are present and visible - found 20 links
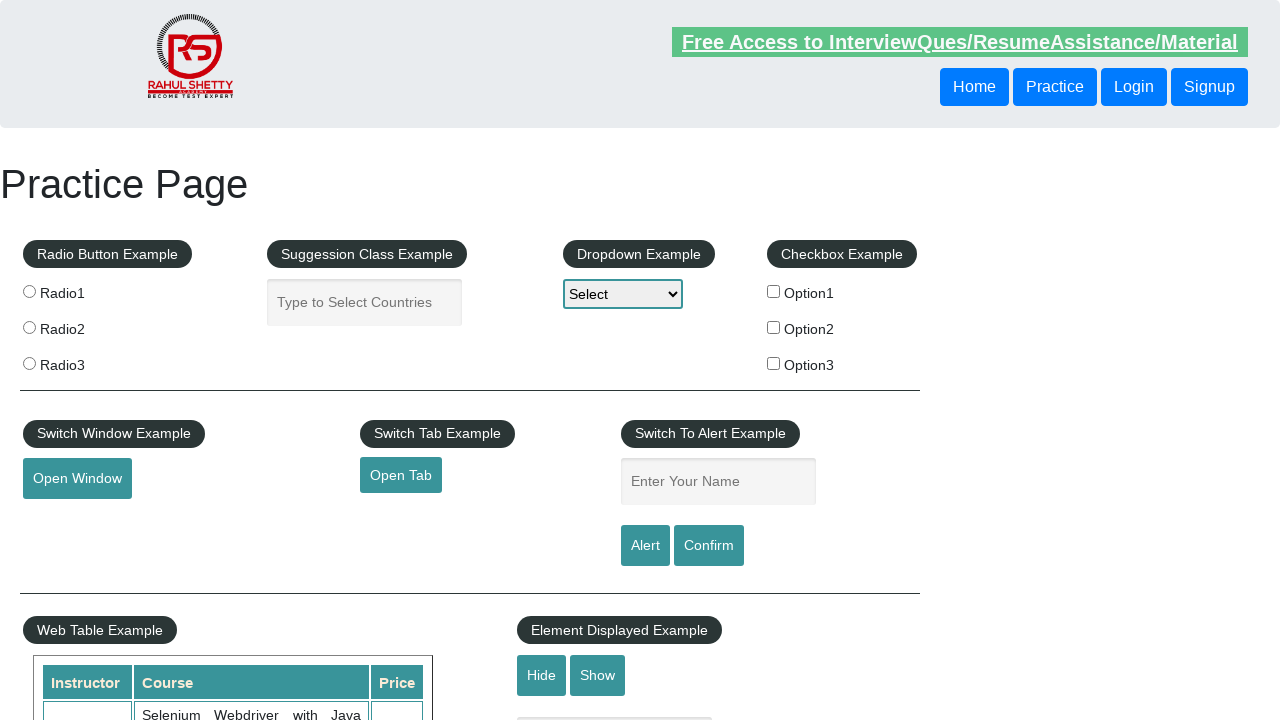

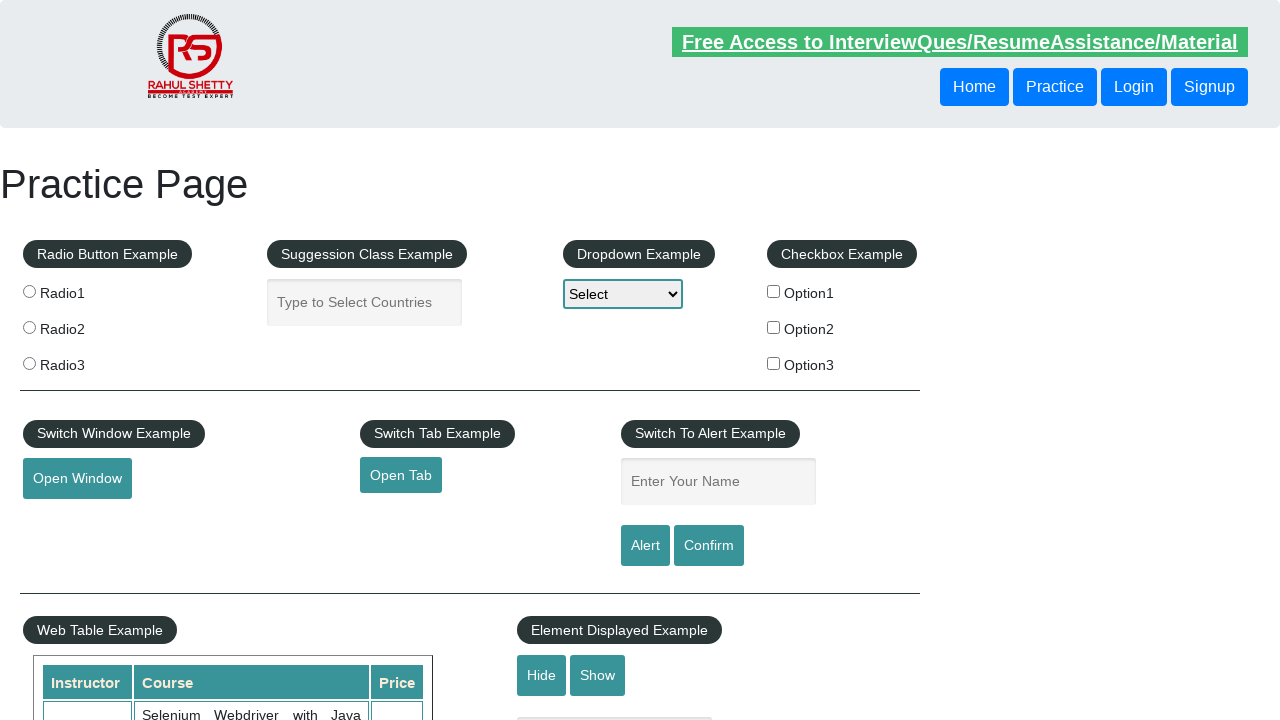